Solves a mathematical captcha by reading a value, calculating its result, filling the answer, and selecting checkboxes before submitting

Starting URL: https://suninjuly.github.io/math.html

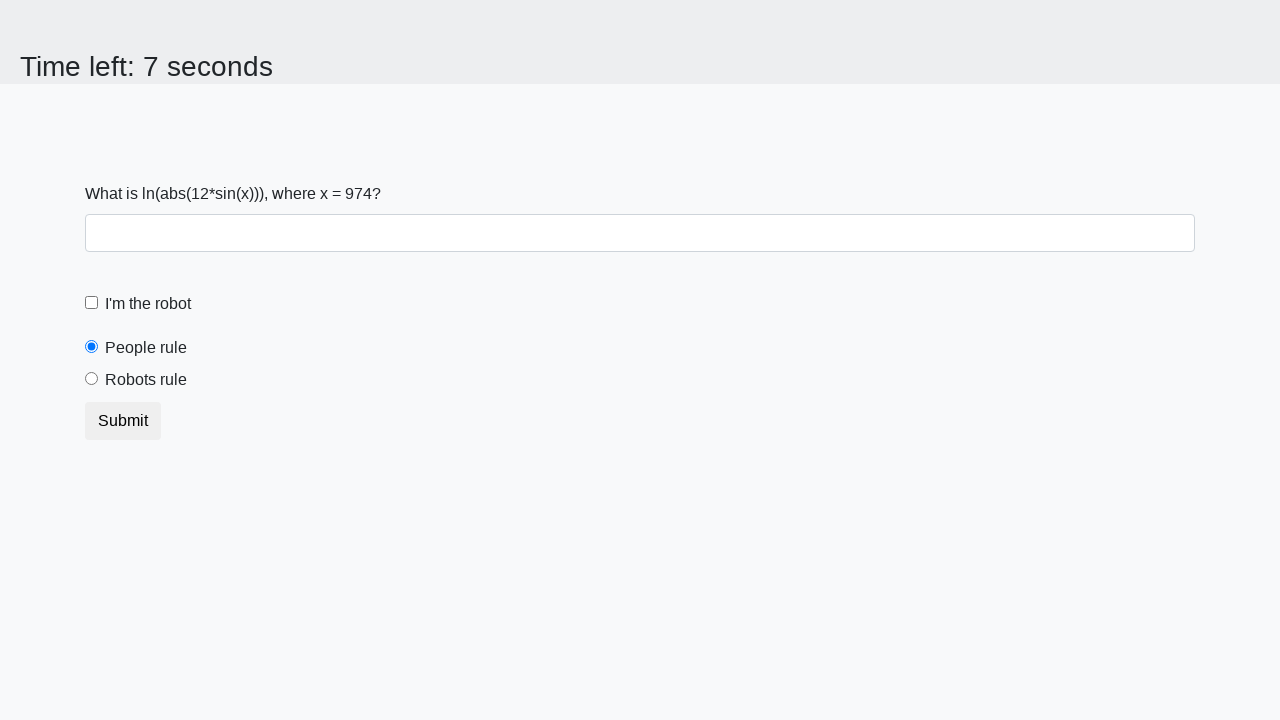

Navigated to math captcha page
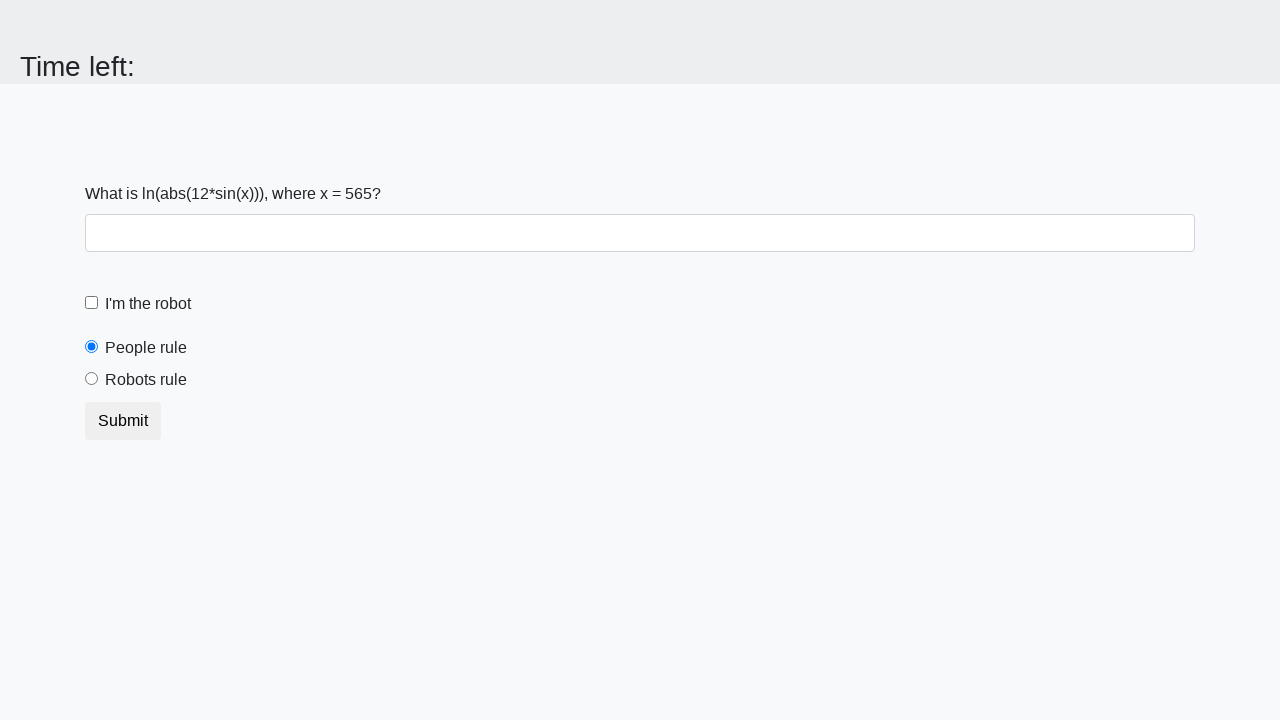

Located the input value element
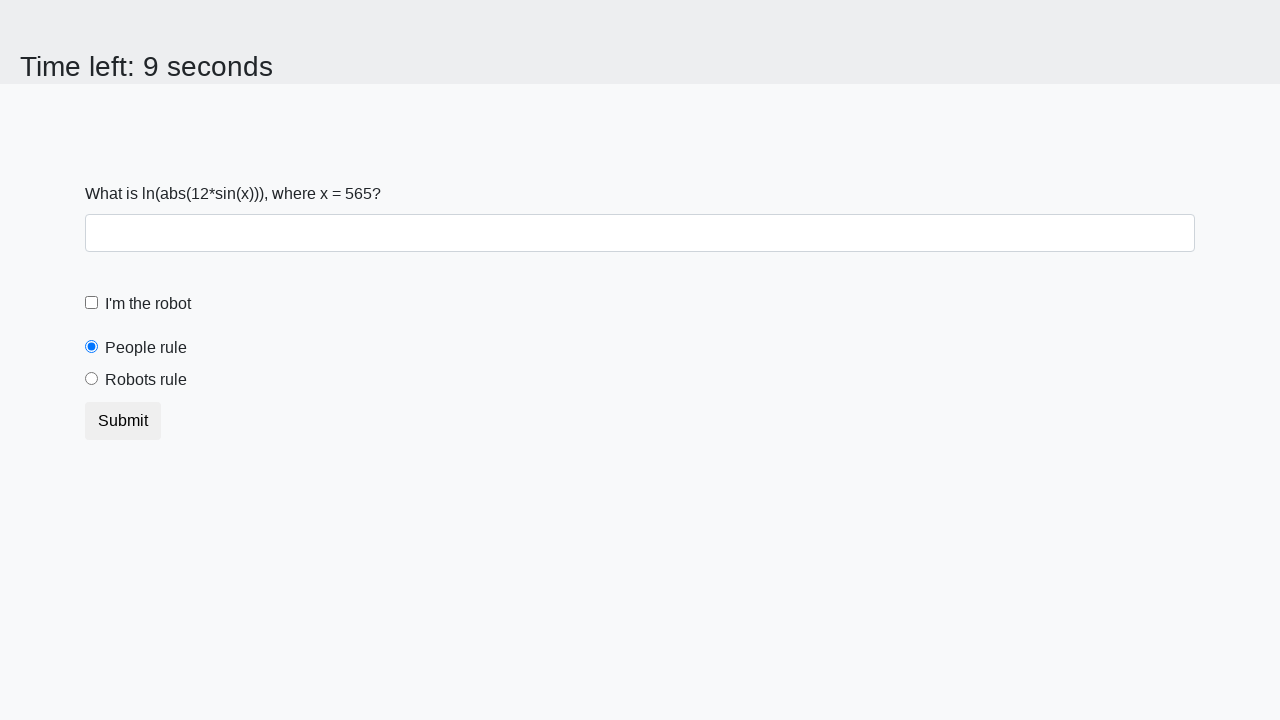

Retrieved captcha value: 565
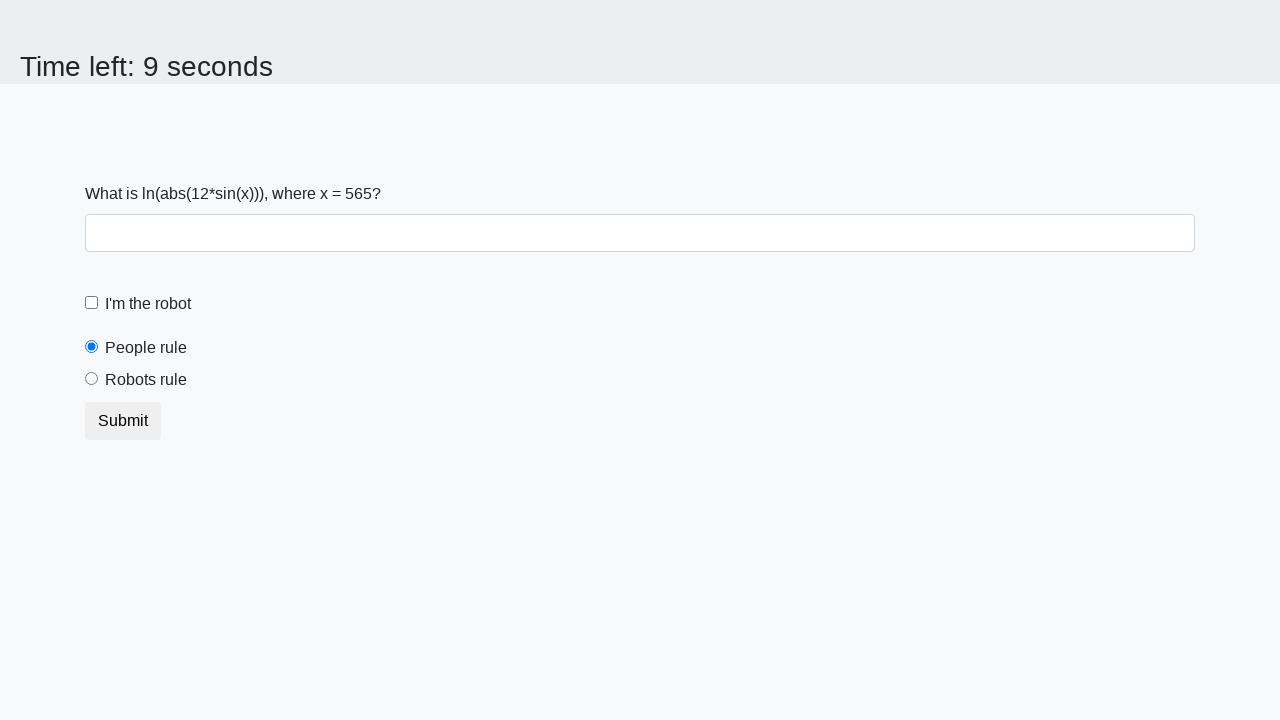

Calculated result: 1.7249610614619884
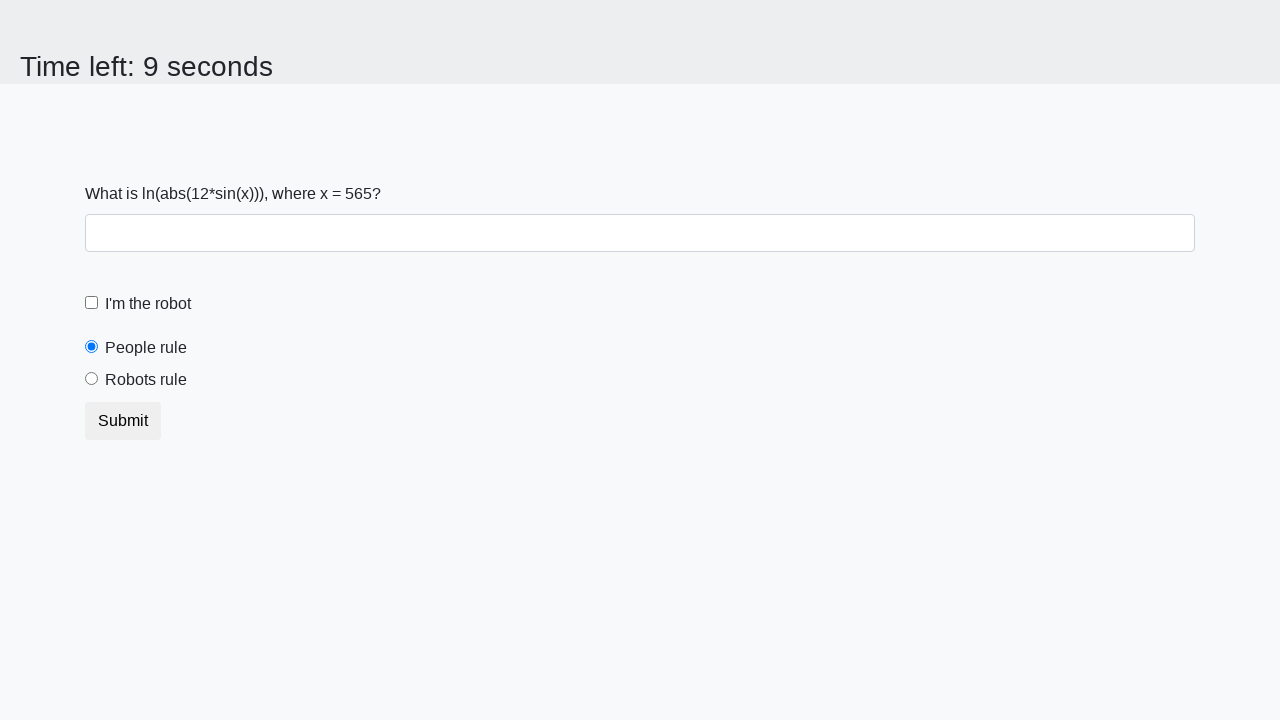

Filled answer field with calculated result on input#answer
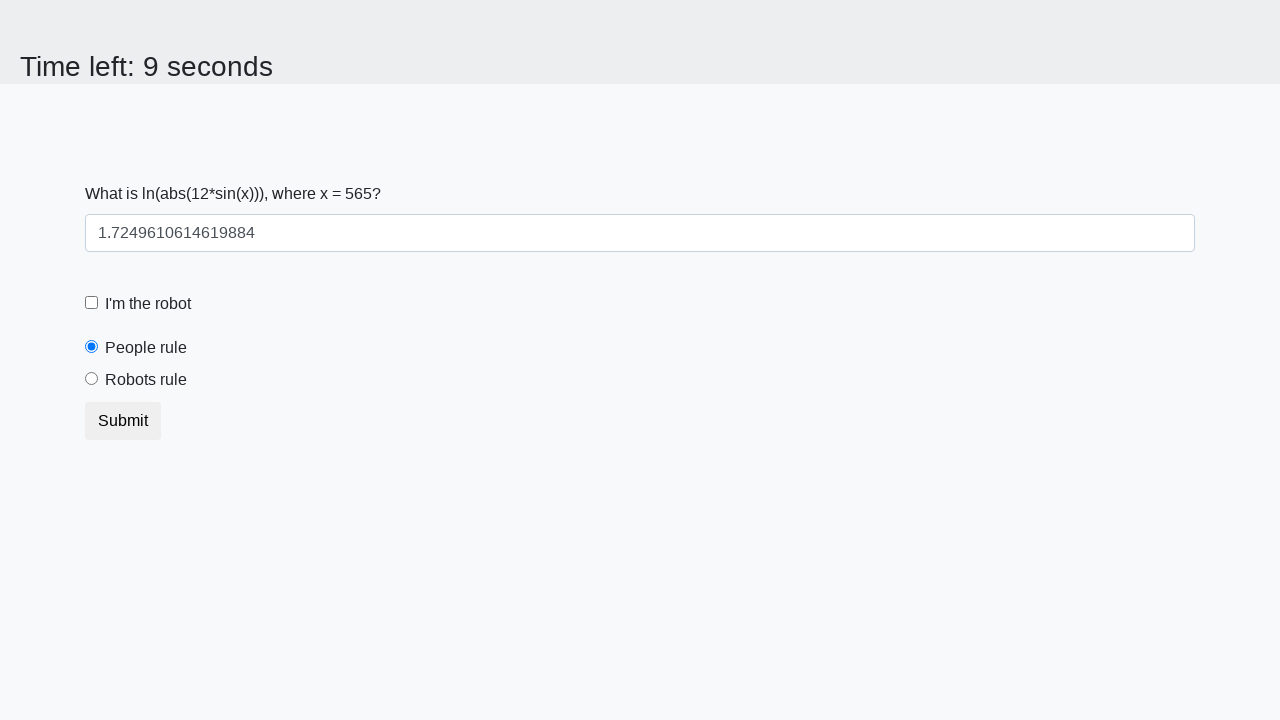

Checked the robot checkbox at (148, 304) on label[for='robotCheckbox']
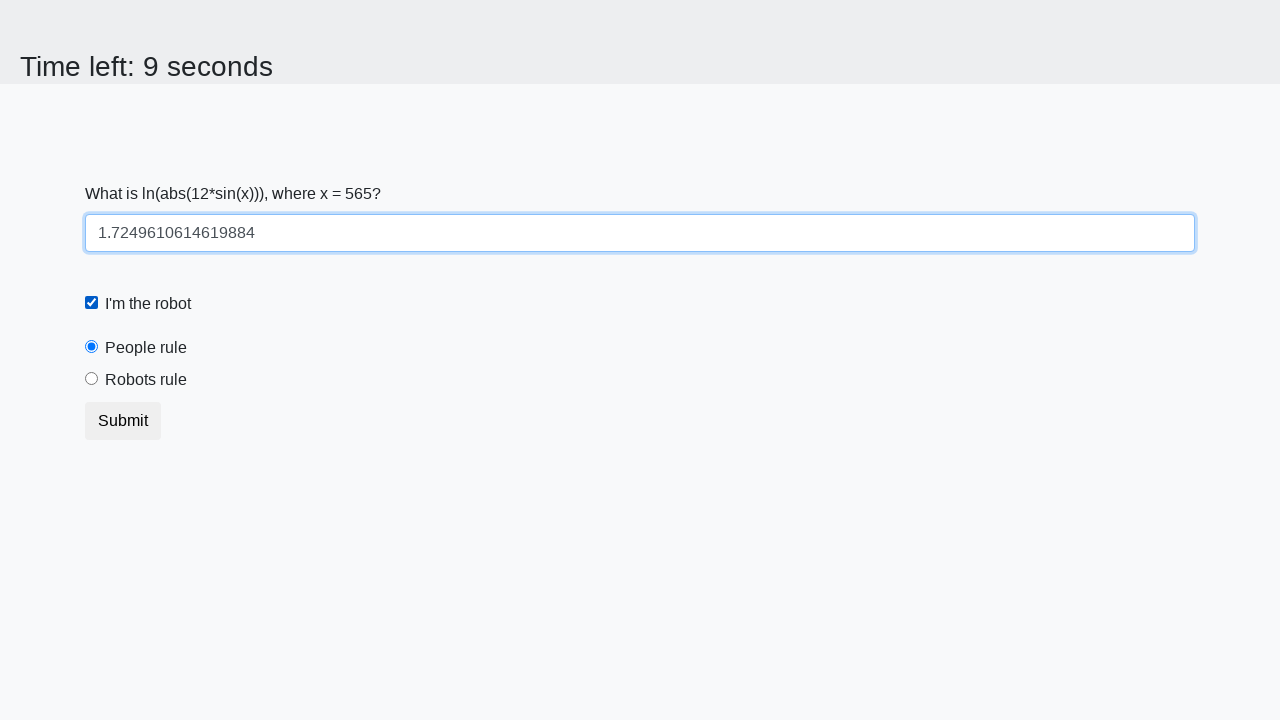

Selected the robots rule radio button at (146, 380) on label[for='robotsRule']
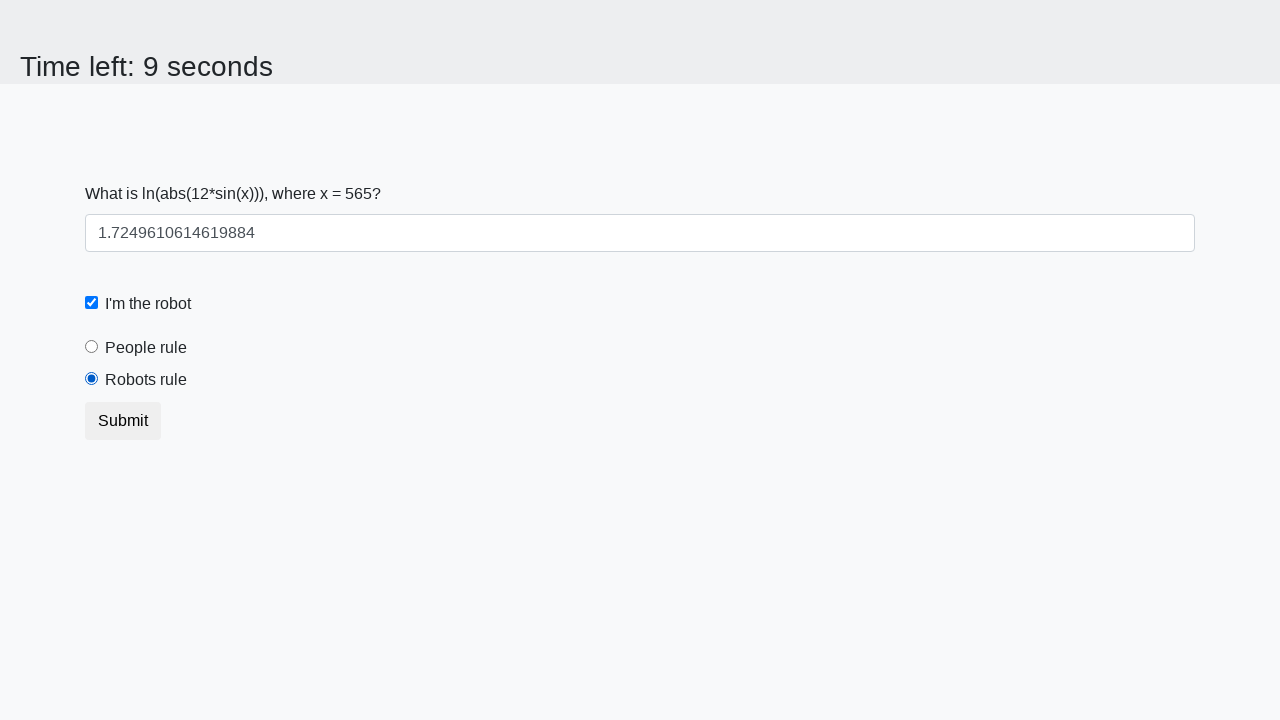

Submitted the form at (123, 421) on button[type='submit']
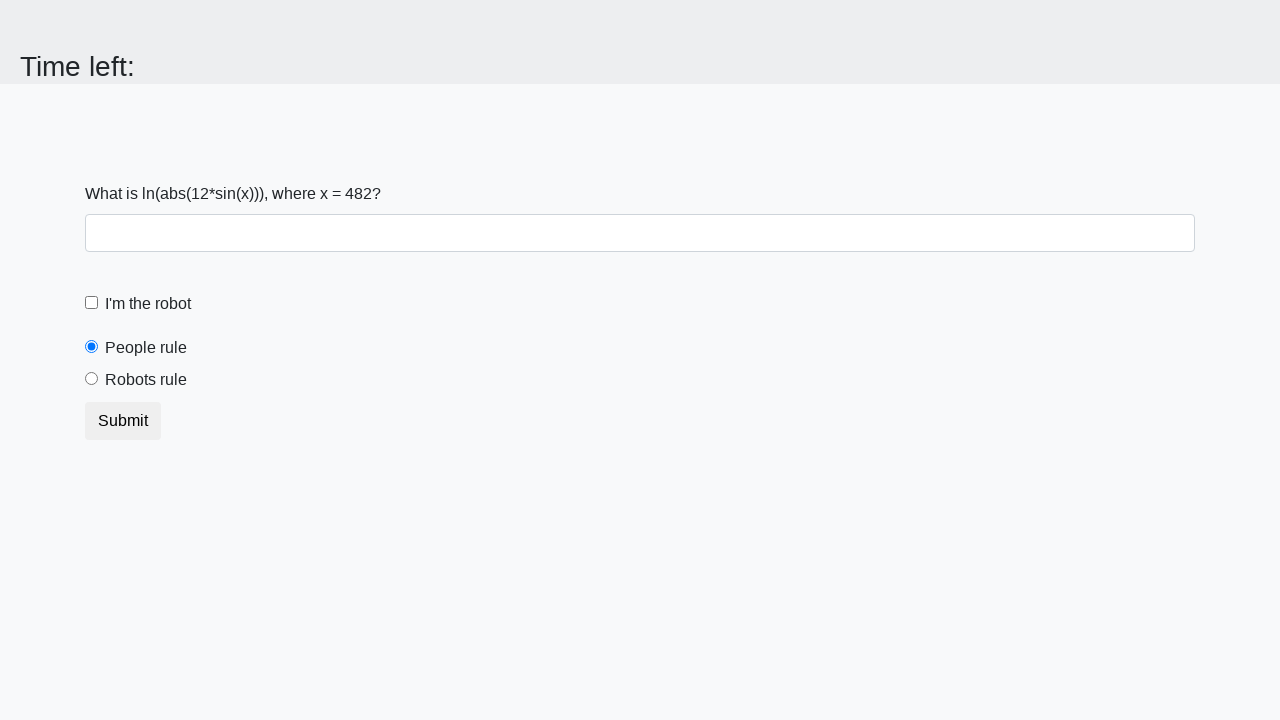

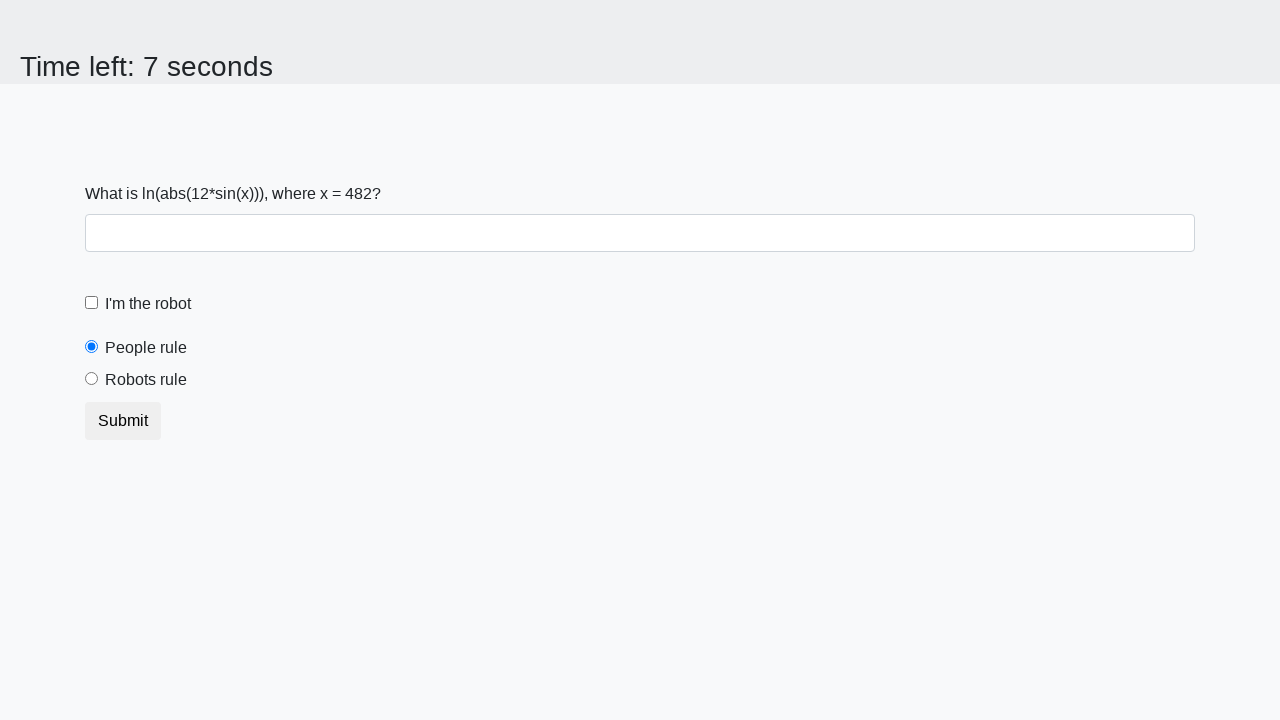